Tests Playwright built-in locators using getByRole and getByPlaceholder methods to interact with links, headings, and input fields

Starting URL: https://techglobal-training.com/frontend

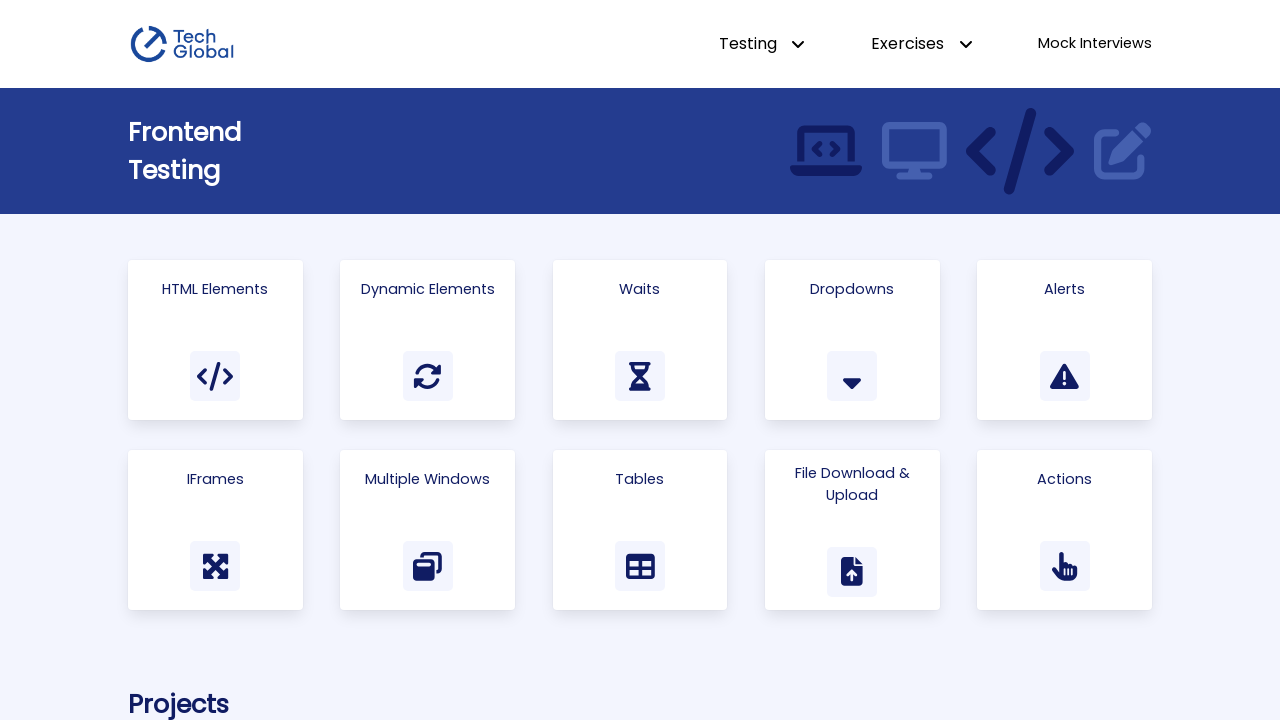

Clicked 'Html Elements' link using role locator at (215, 340) on internal:role=link[name="Html Elements"i]
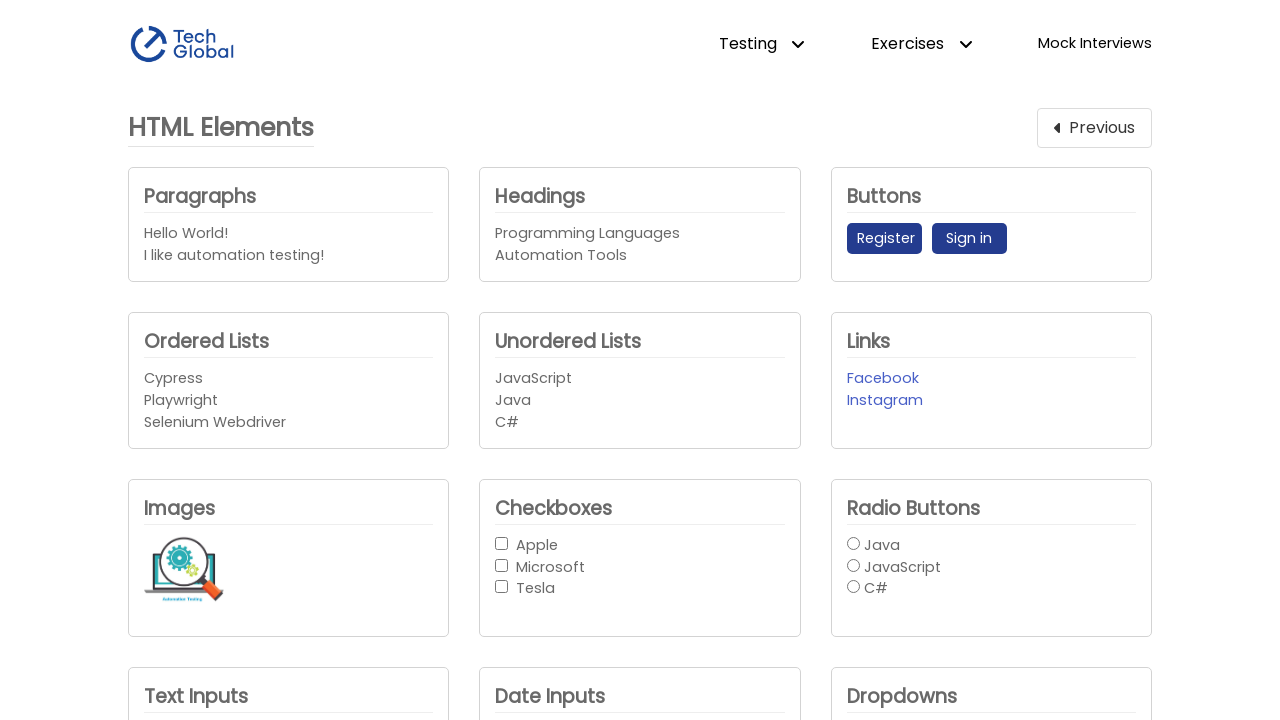

Clicked 'Unordered List' heading using role locator at (640, 343) on internal:role=heading[name="Unordered List"i]
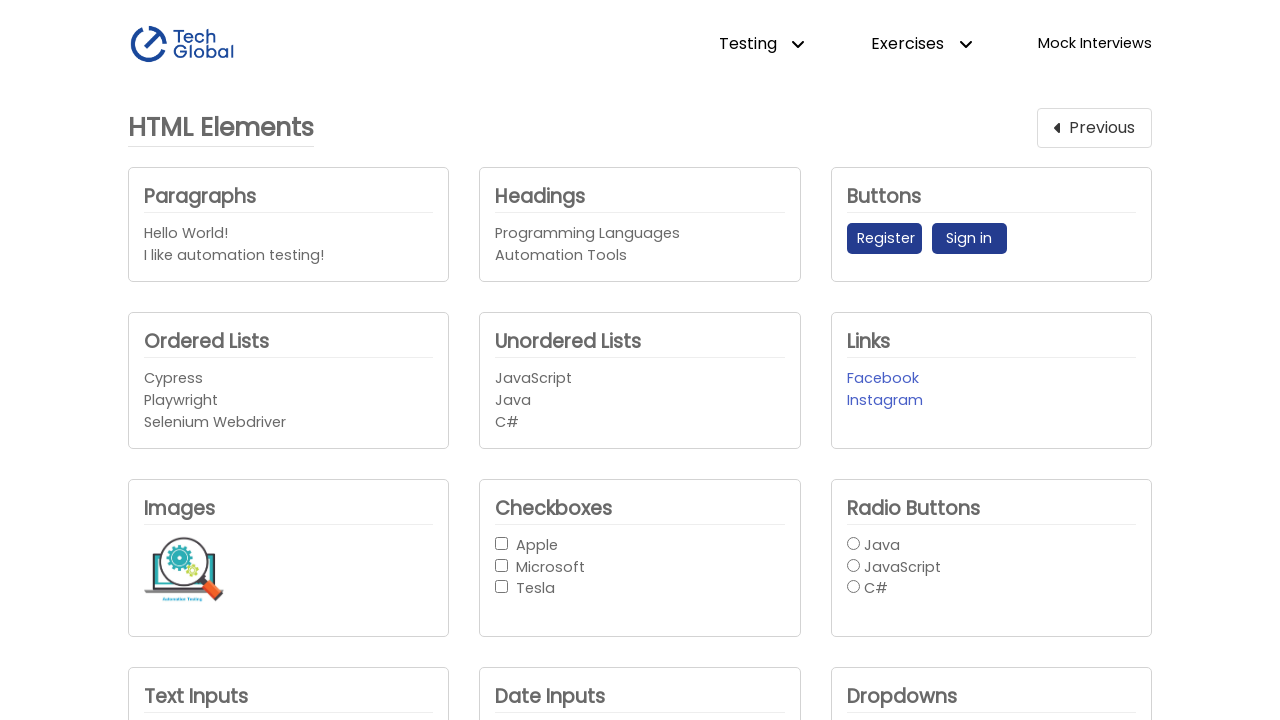

Clicked input field with placeholder 'Enter text here' at (240, 361) on internal:attr=[placeholder="Enter text here"i]
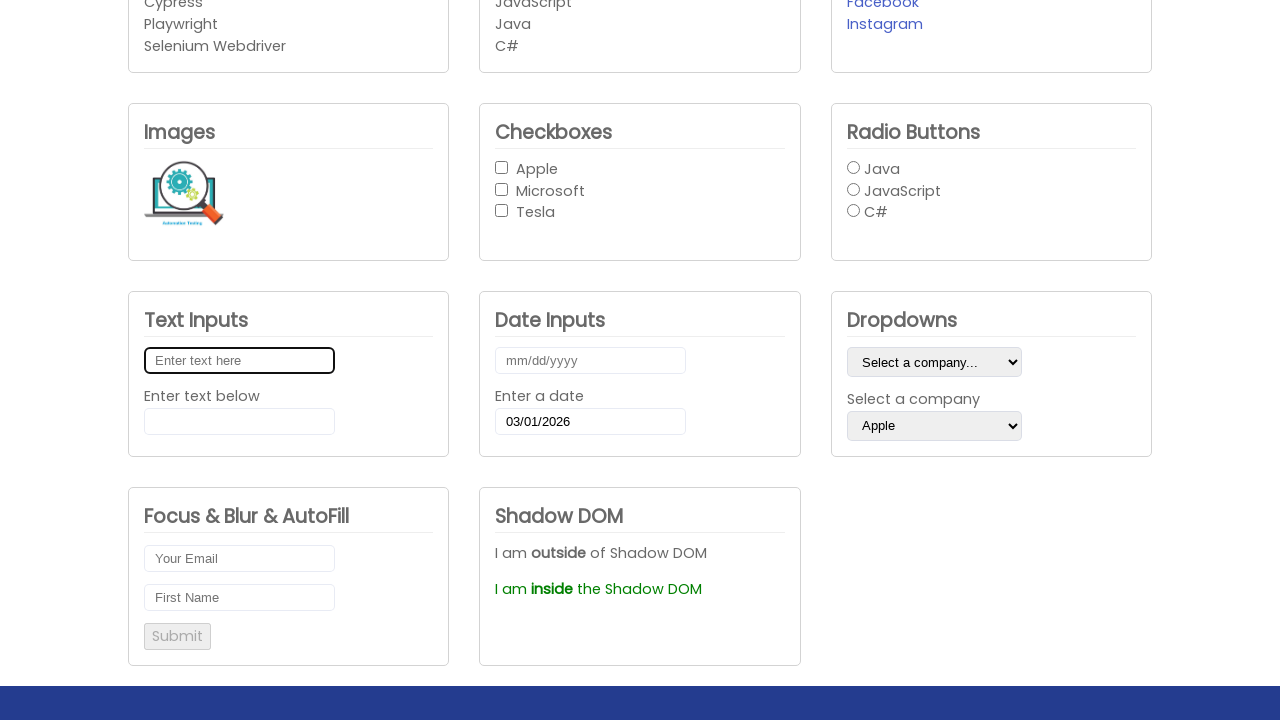

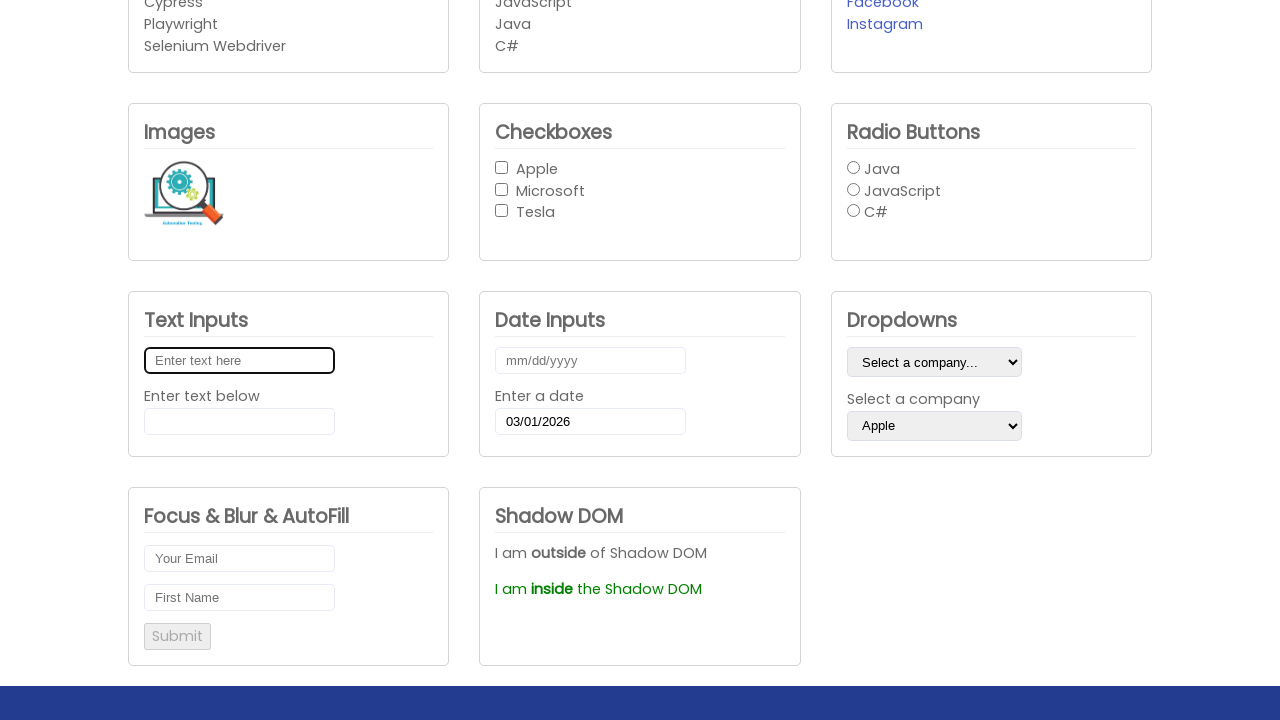